Tests dynamic loading by clicking Start button and waiting for the Hello World element to become visible before verifying its text

Starting URL: https://the-internet.herokuapp.com/dynamic_loading/1

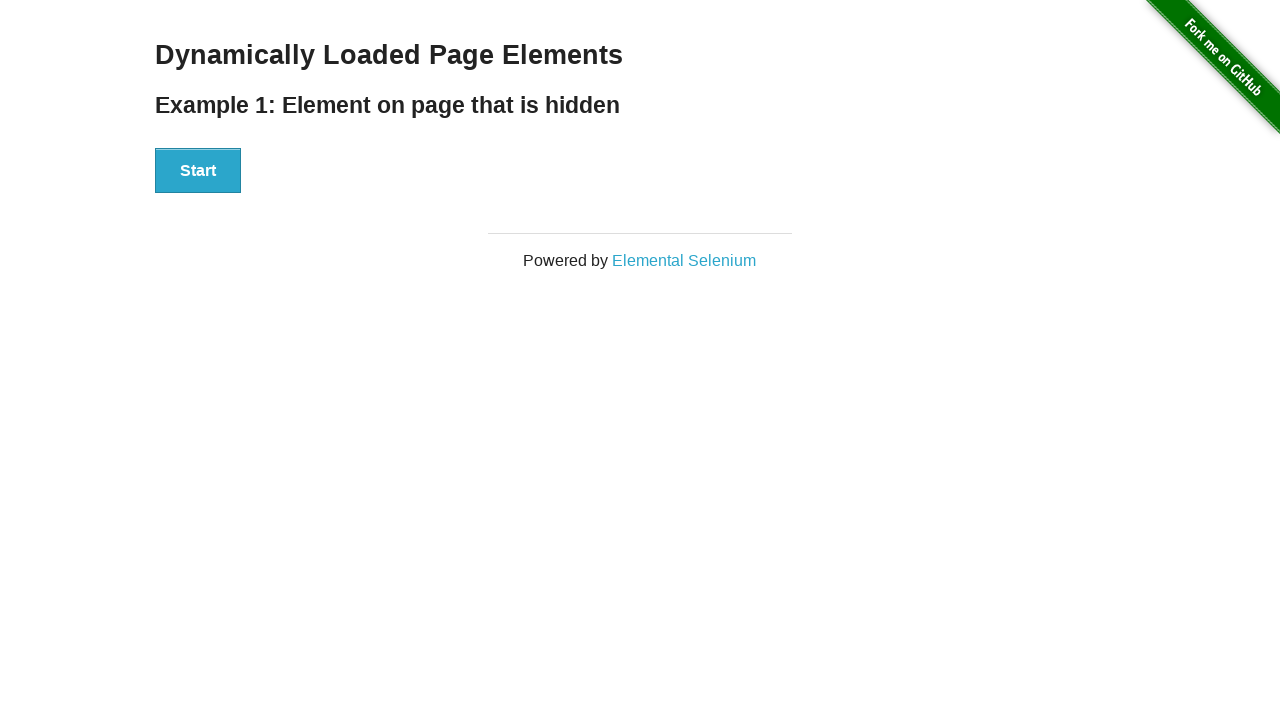

Navigated to dynamic loading test page
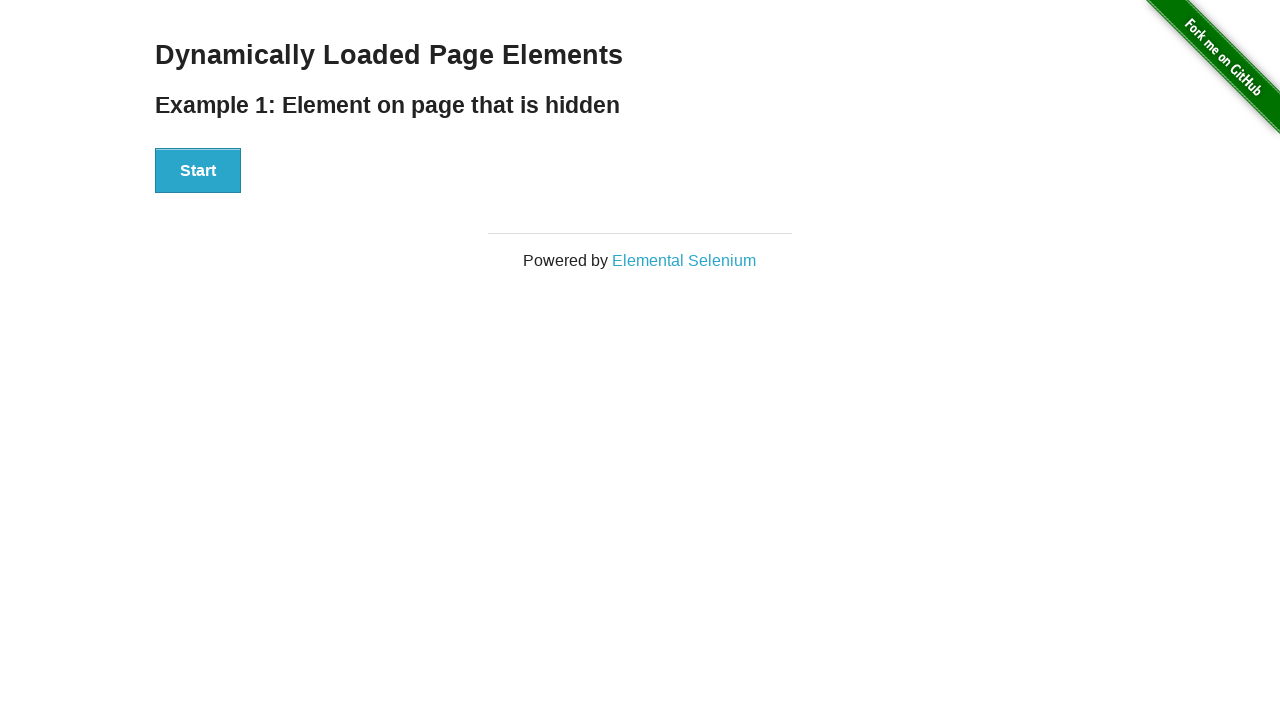

Clicked Start button to initiate dynamic loading at (198, 171) on xpath=//button
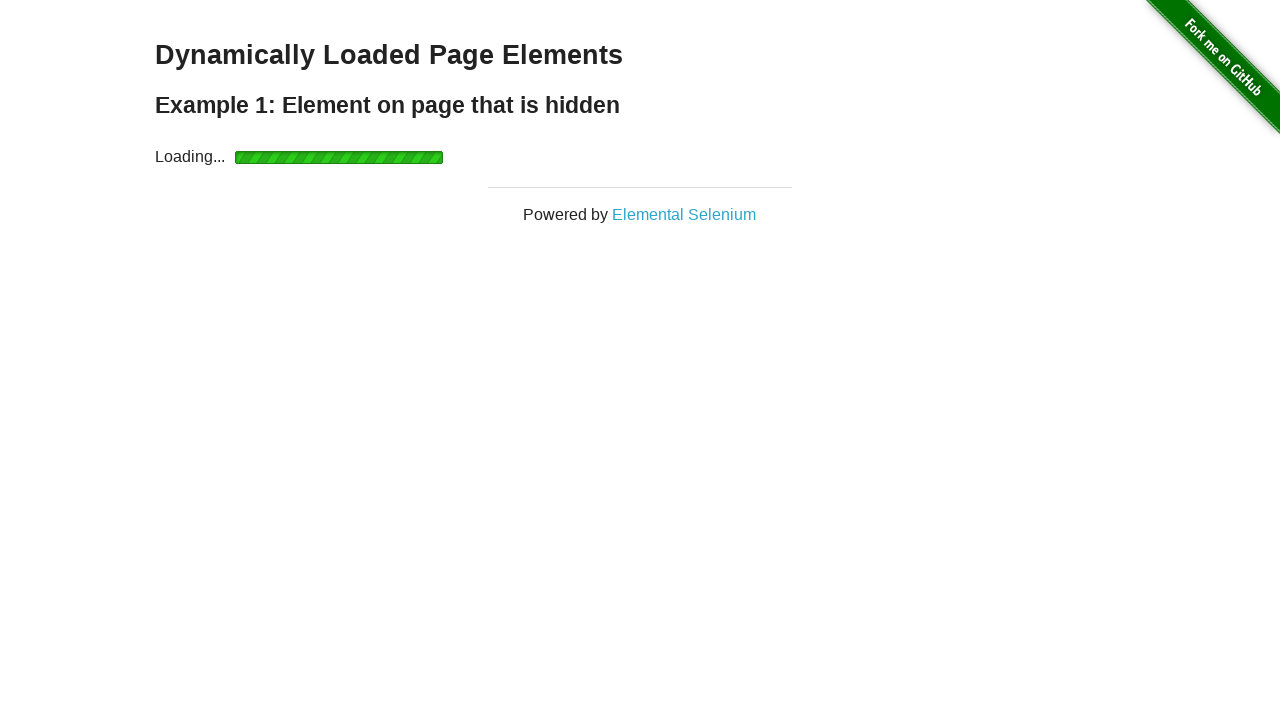

Hello World element became visible after loading
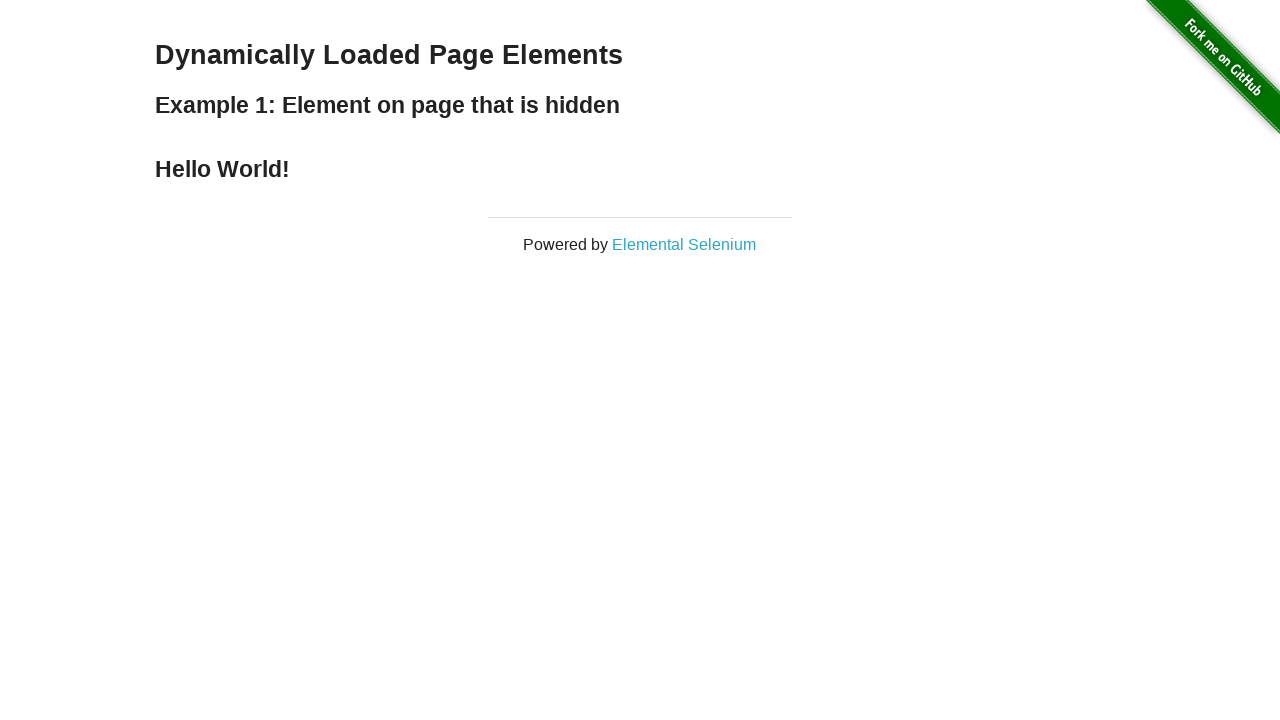

Located Hello World element
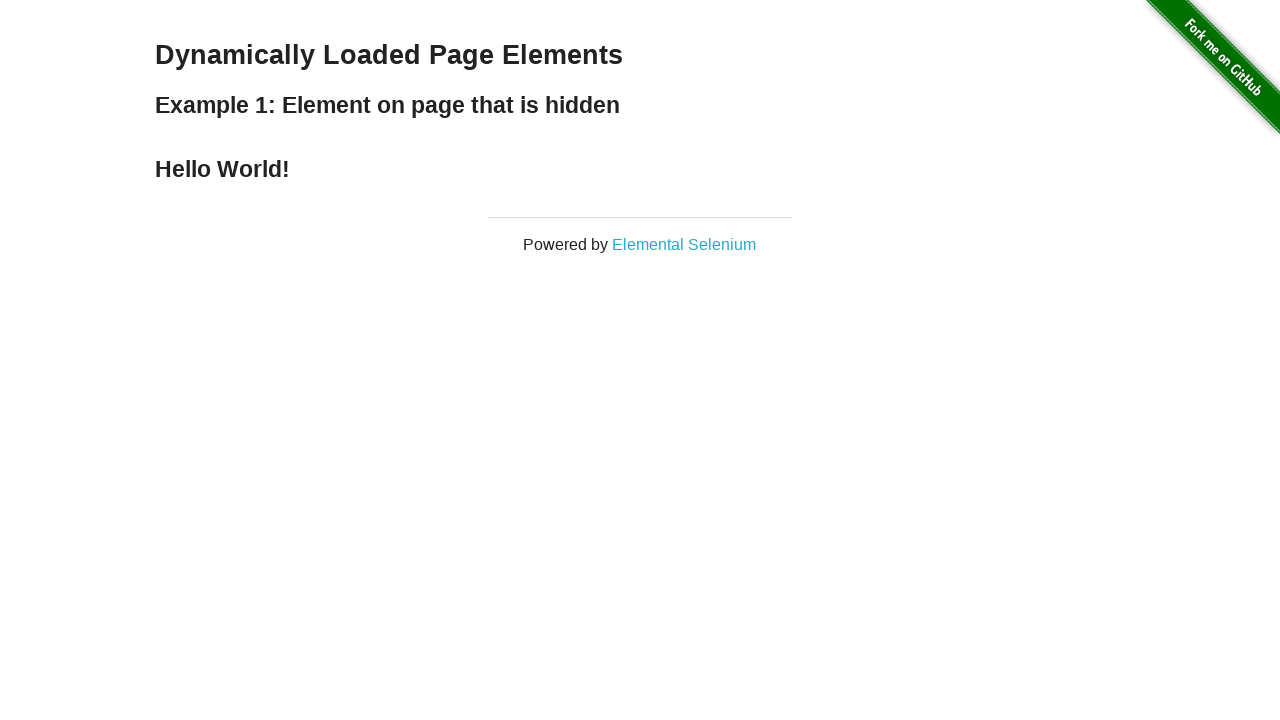

Verified Hello World element contains correct text
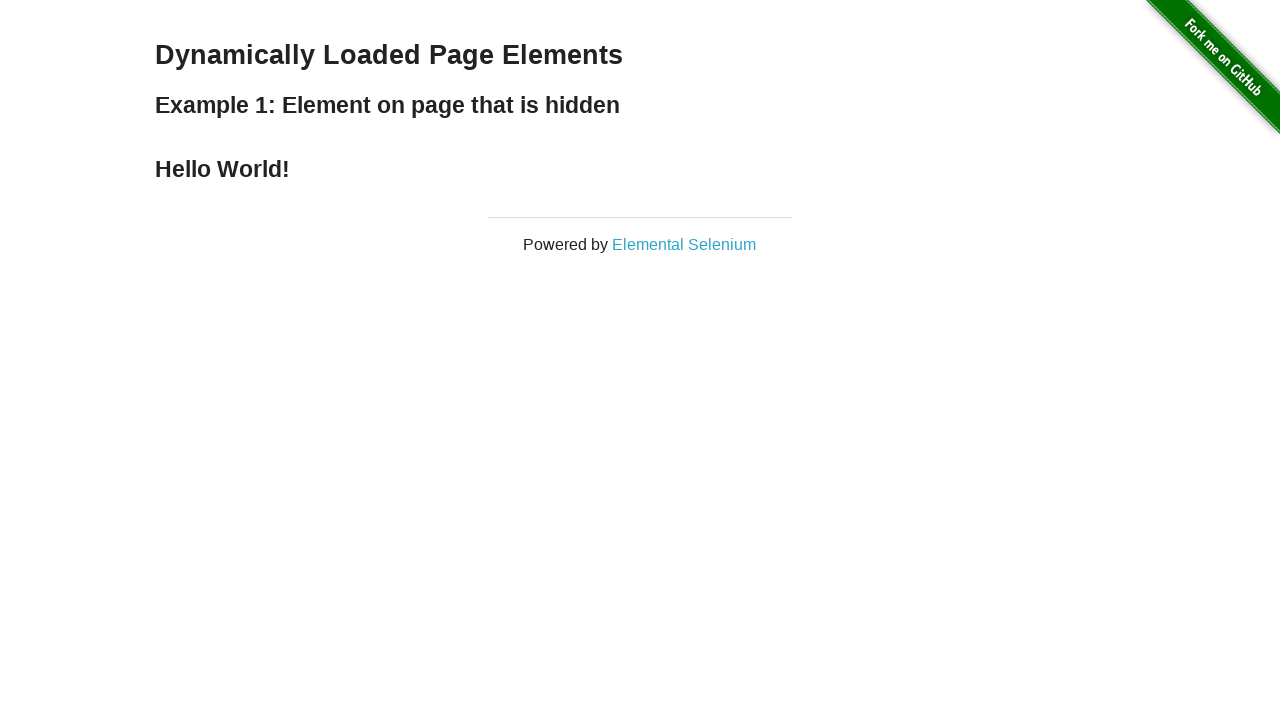

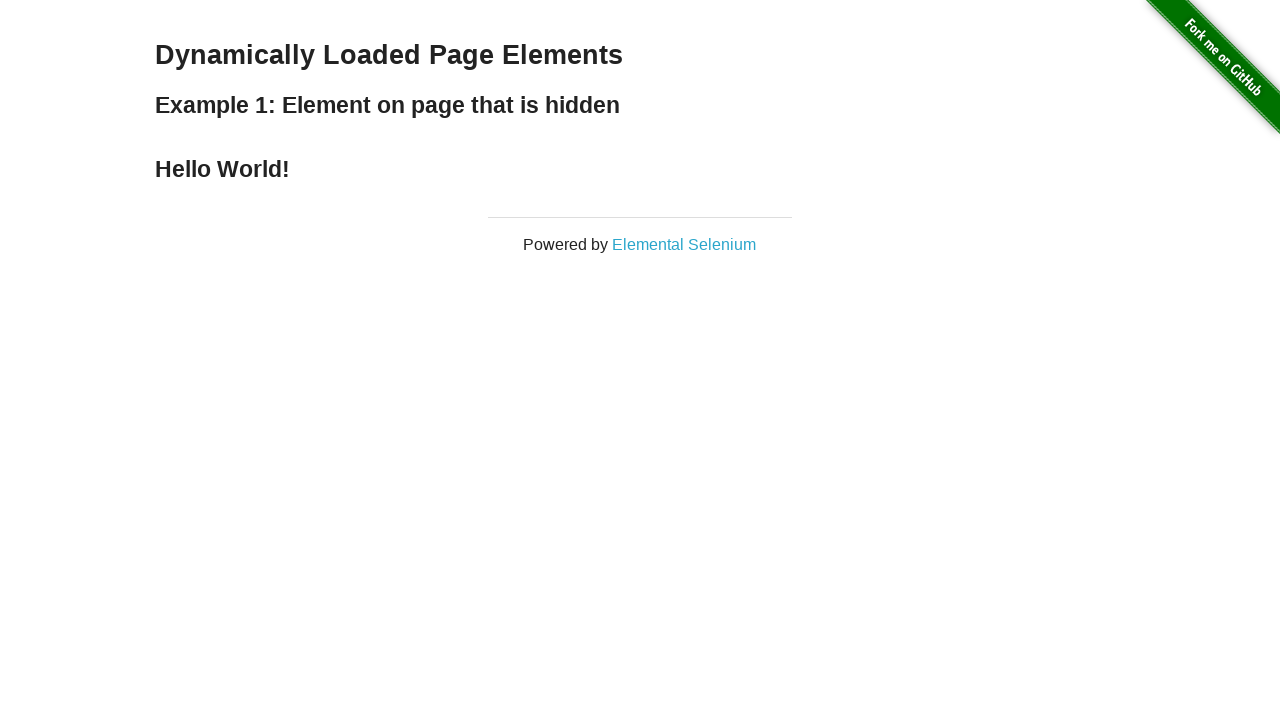